Tests navigation to the Blog page by hovering over the PRESS menu item and clicking the Blog submenu link

Starting URL: https://babbangona.com

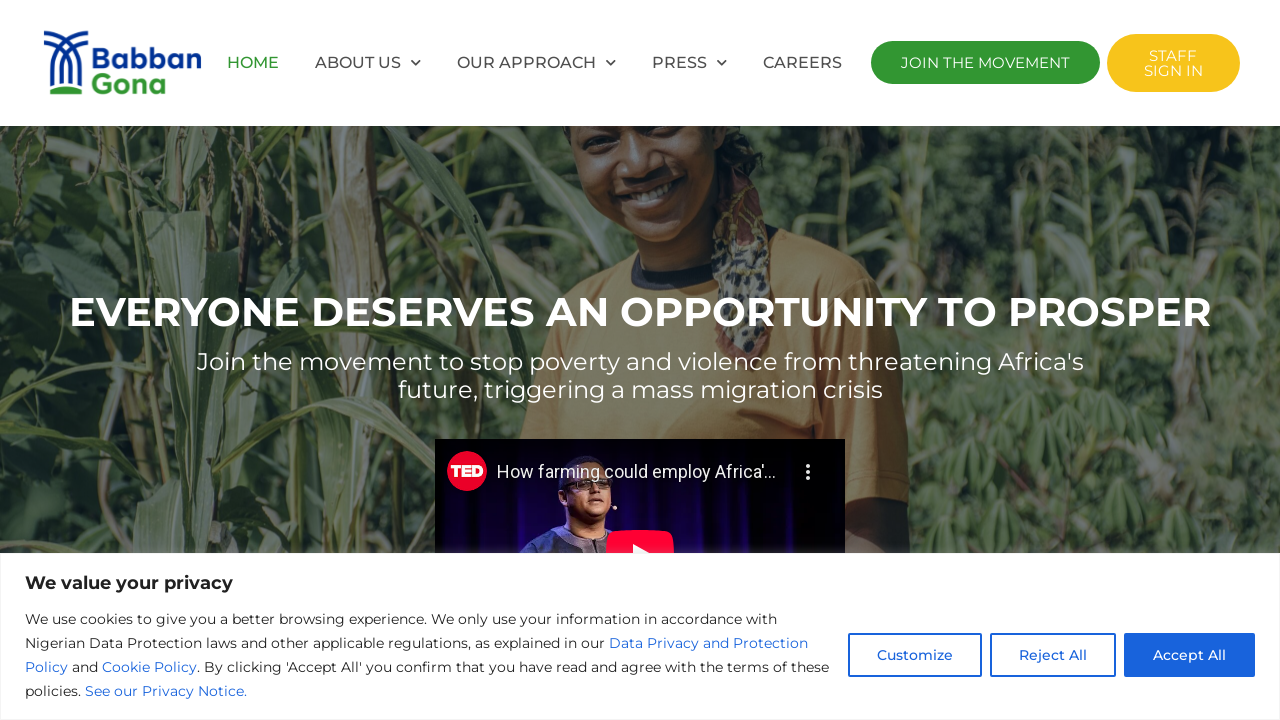

Hovered over PRESS menu item at (690, 63) on (//ul/li/a[text()='PRESS'])[1]
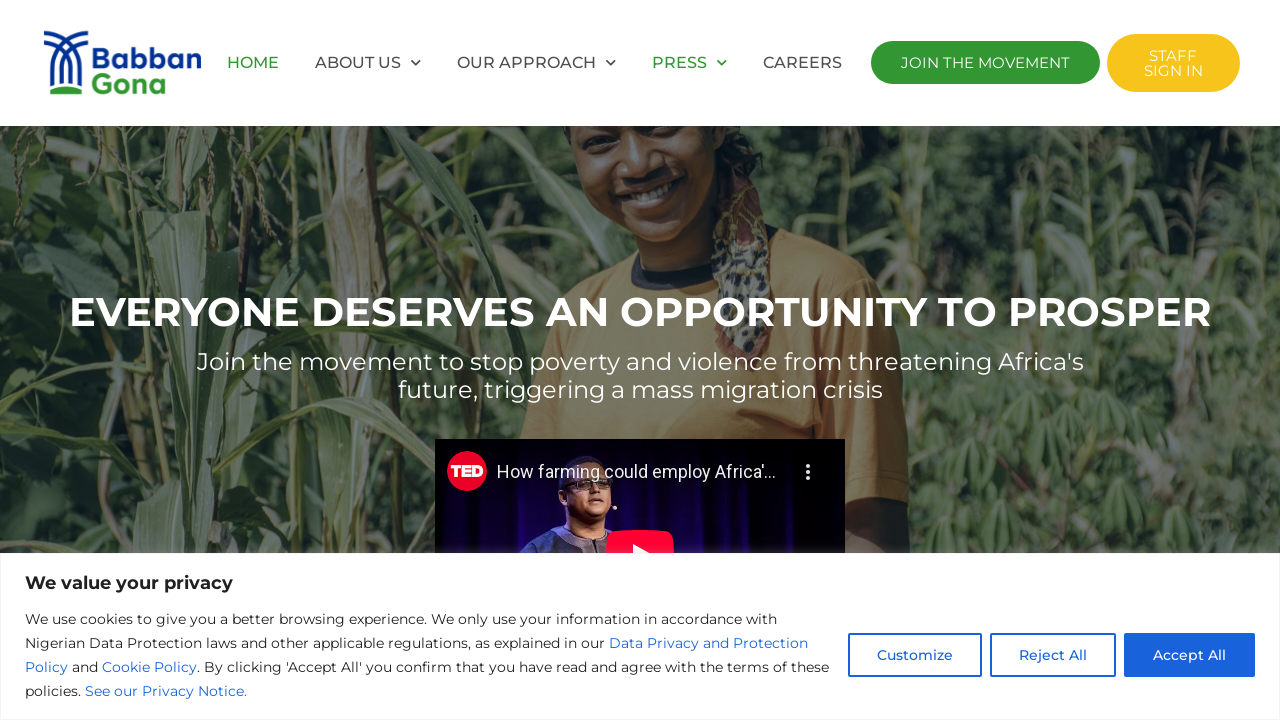

Clicked PRESS menu item at (690, 63) on (//ul/li/a[text()='PRESS'])[1]
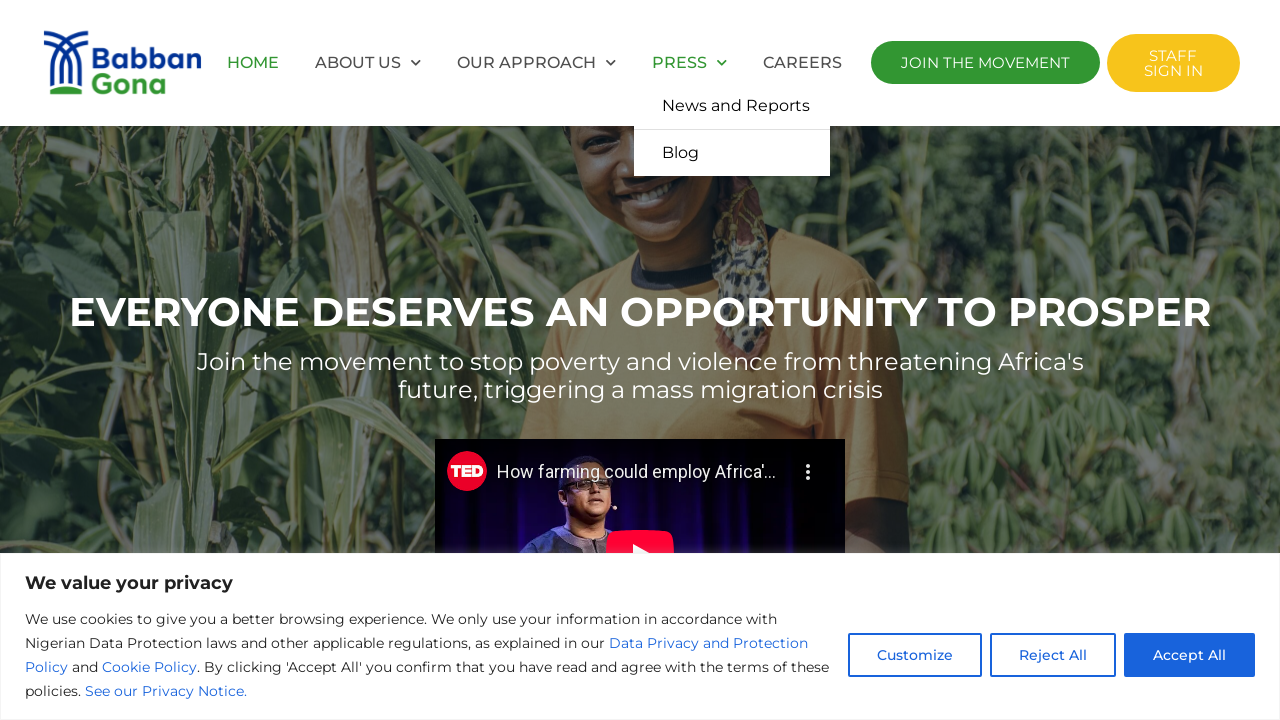

Clicked Blog submenu link at (732, 153) on (//ul/li/a[text()='Blog'])[1]
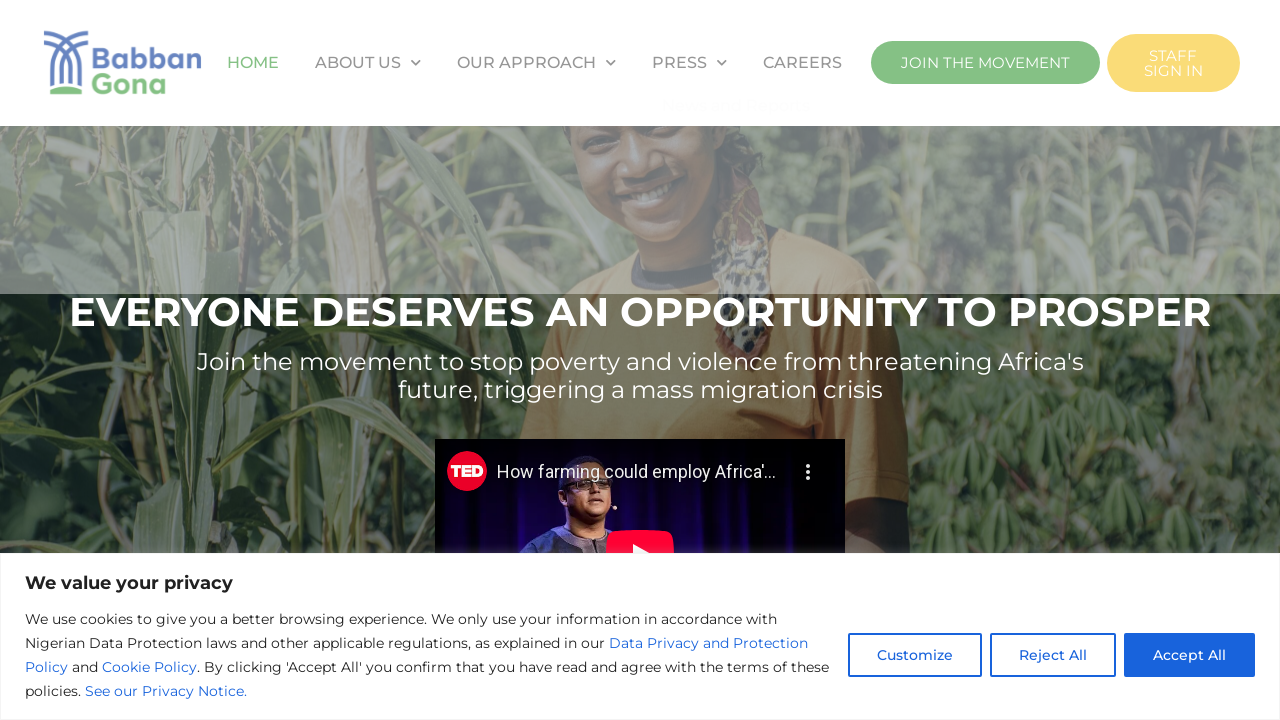

Successfully navigated to Blog page at https://babbangona.com/blog/
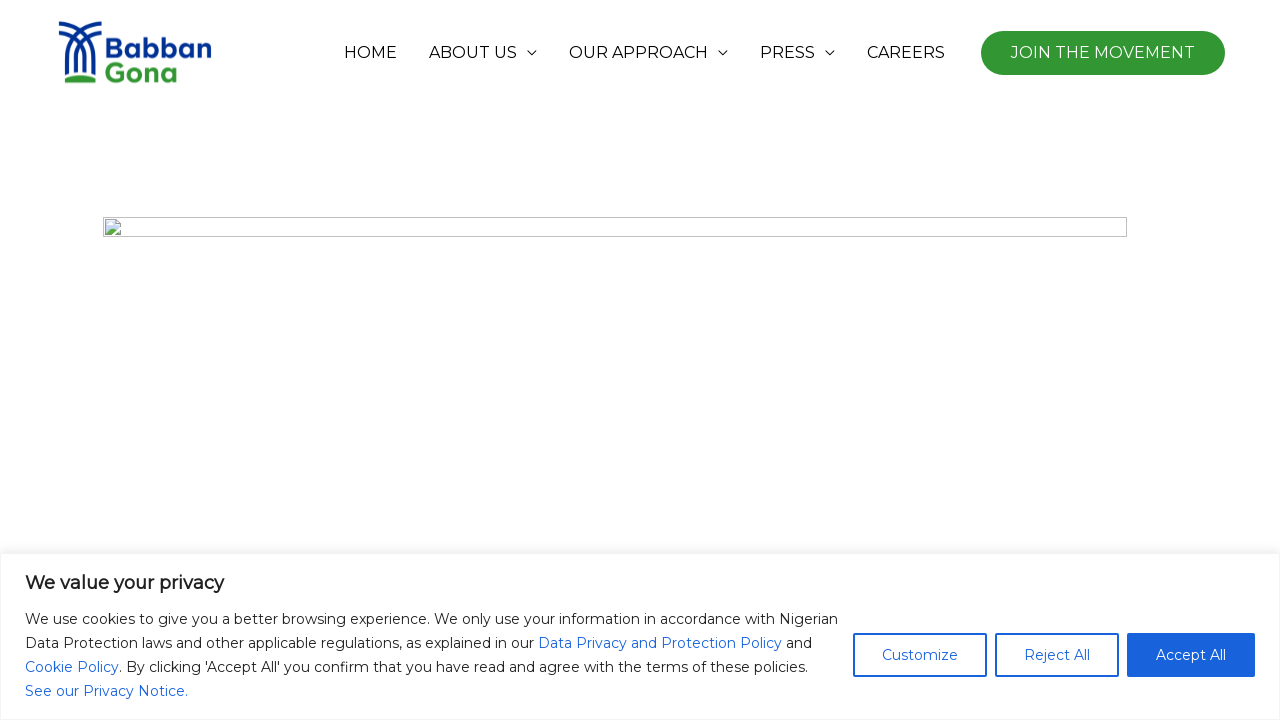

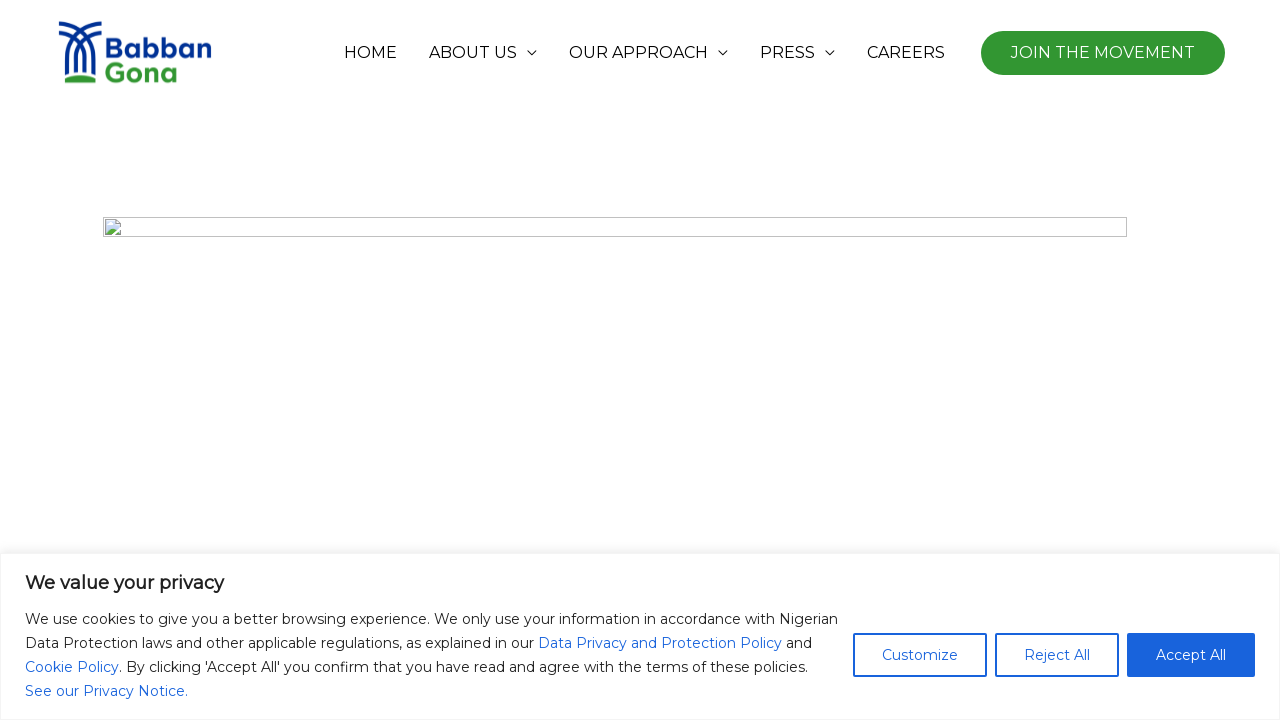